Tests setting a custom date range on the calendar page and filtering results

Starting URL: https://divscout.app#calendar

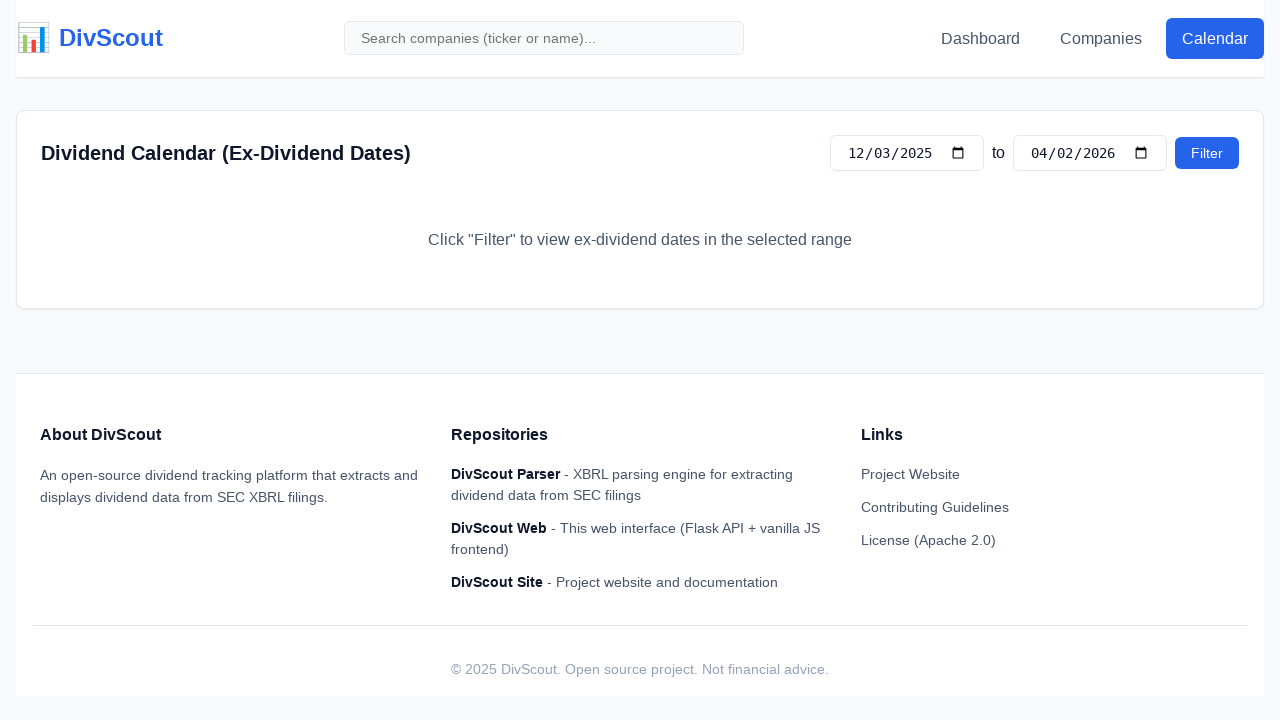

Filled calendar start date field with today's date on #calendar-start
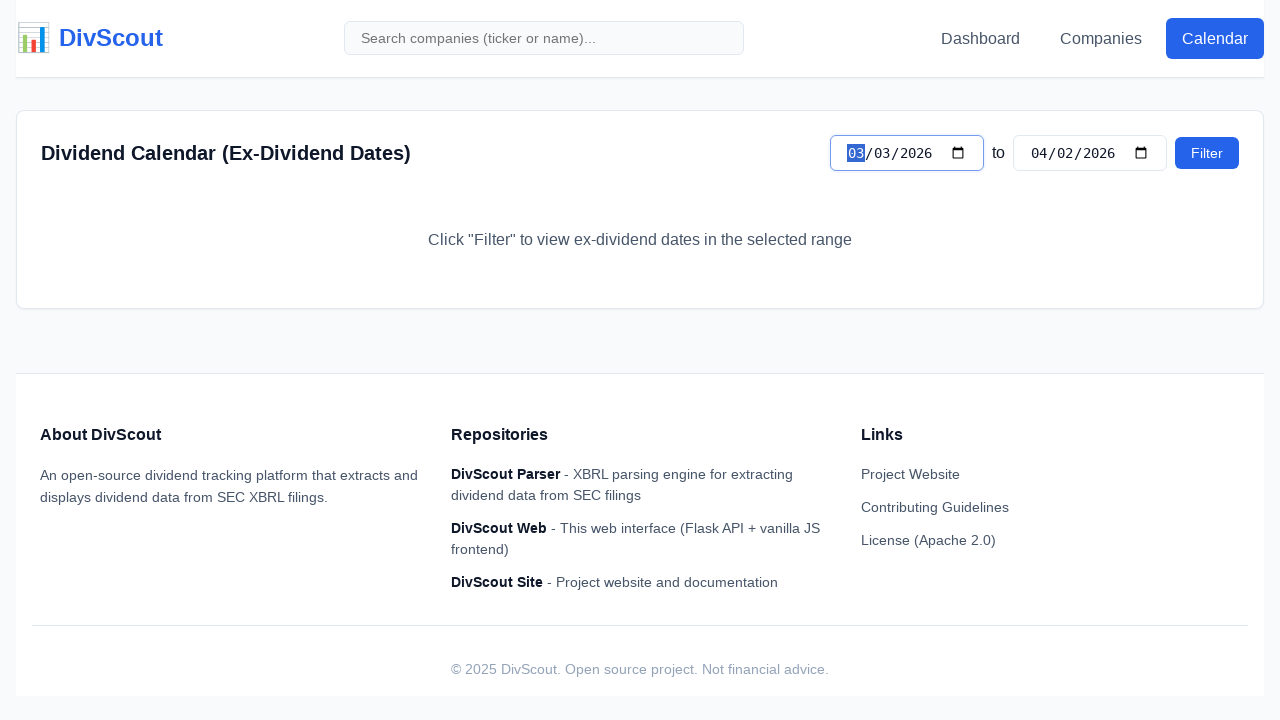

Filled calendar end date field with date 30 days from today on #calendar-end
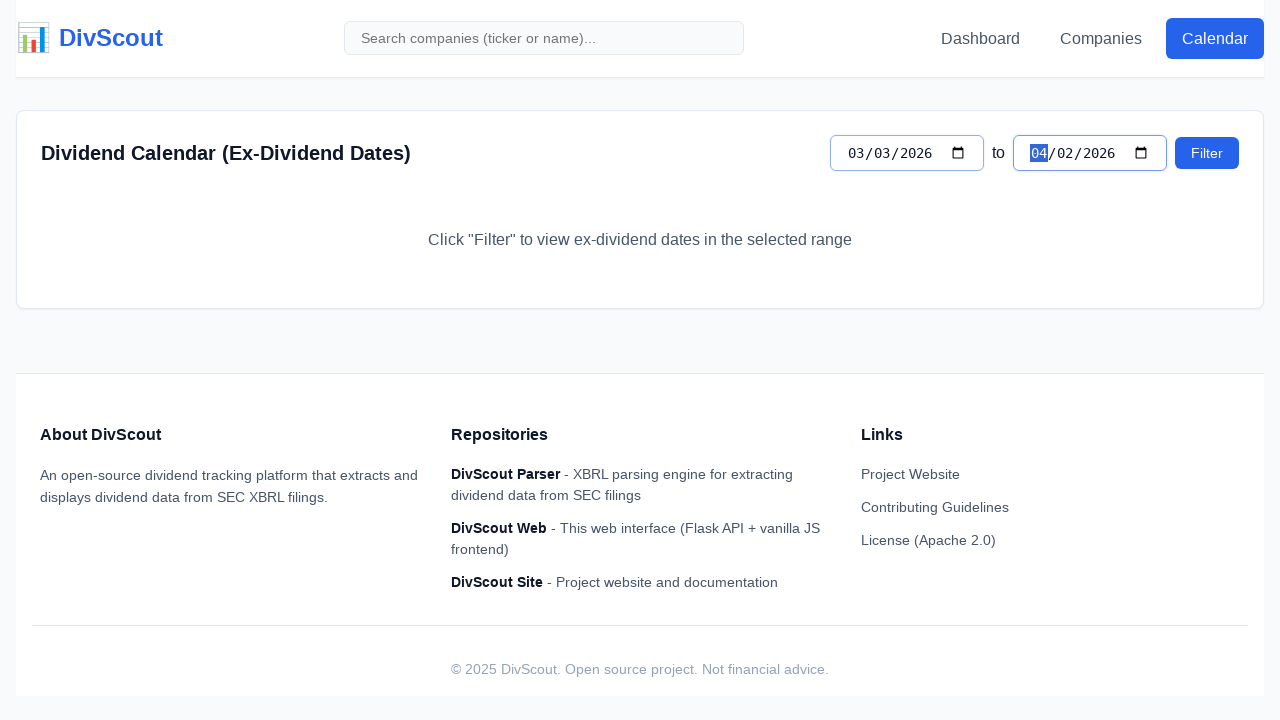

Clicked calendar filter button to apply custom date range at (1207, 153) on #calendar-filter-btn
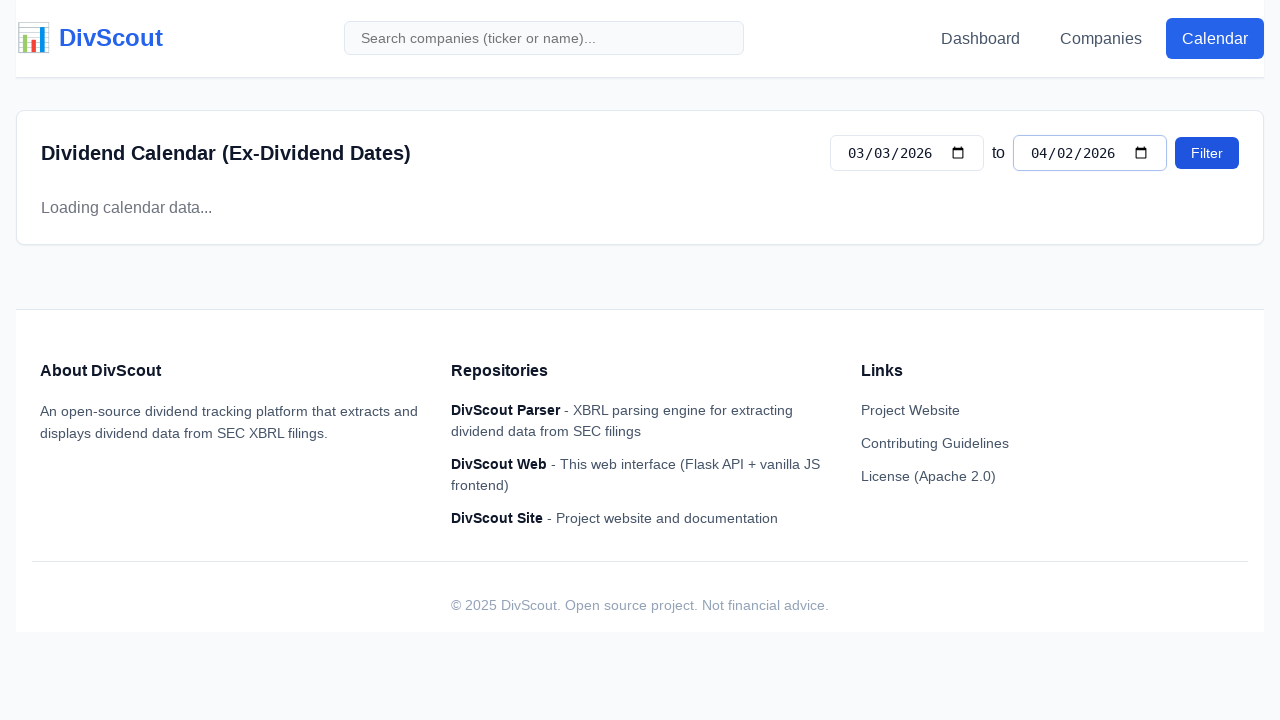

Calendar view with filtered results loaded successfully
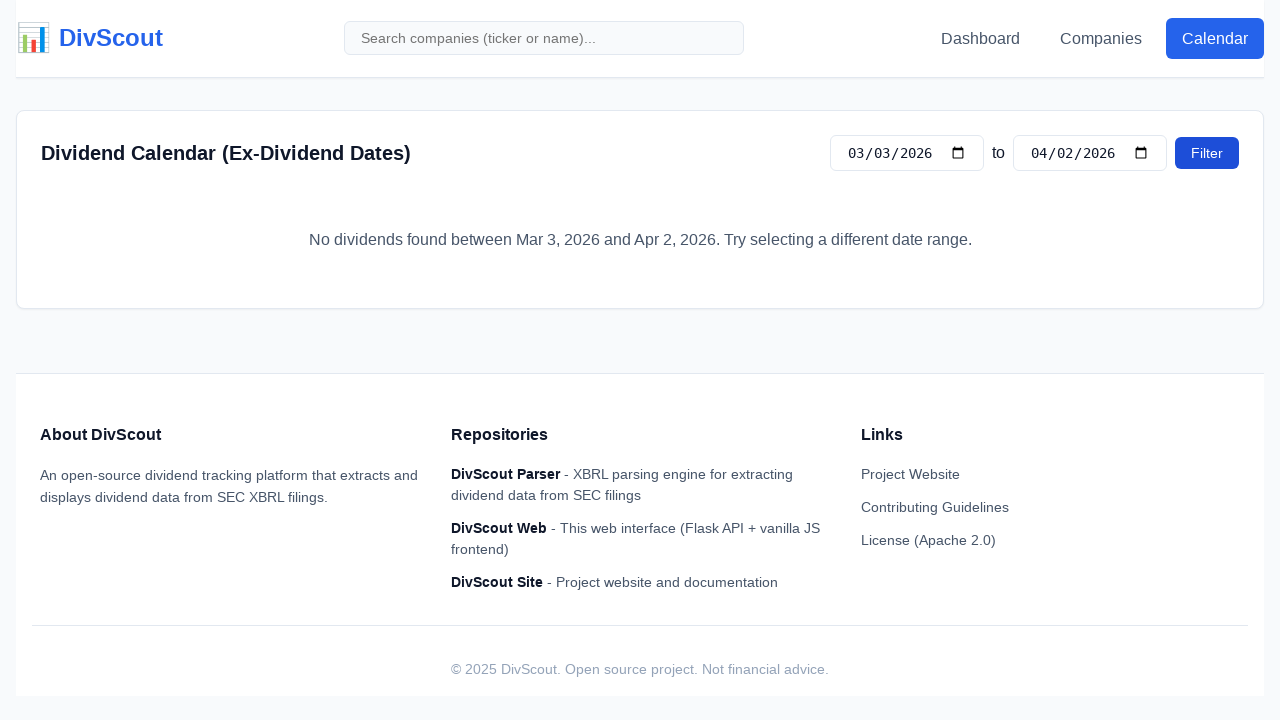

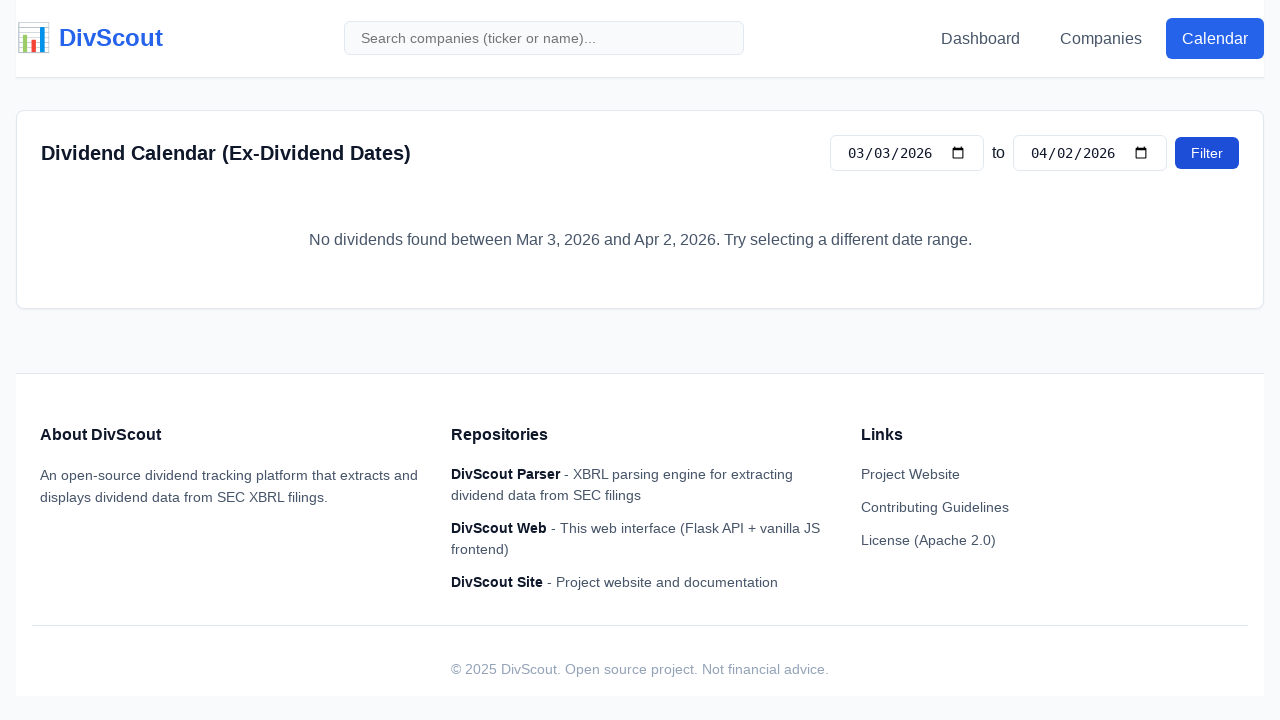